Tests that the browser back button correctly navigates through filter history

Starting URL: https://demo.playwright.dev/todomvc

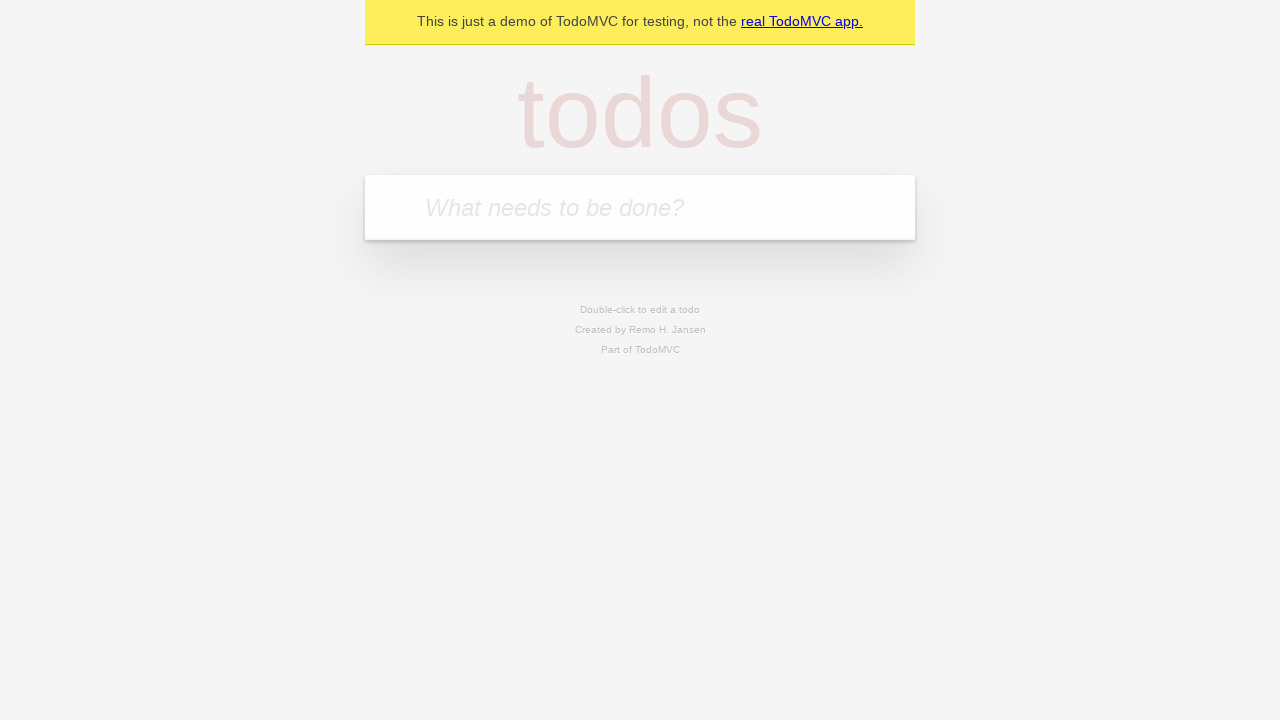

Filled first todo input with 'buy some cheese' on internal:attr=[placeholder="What needs to be done?"i]
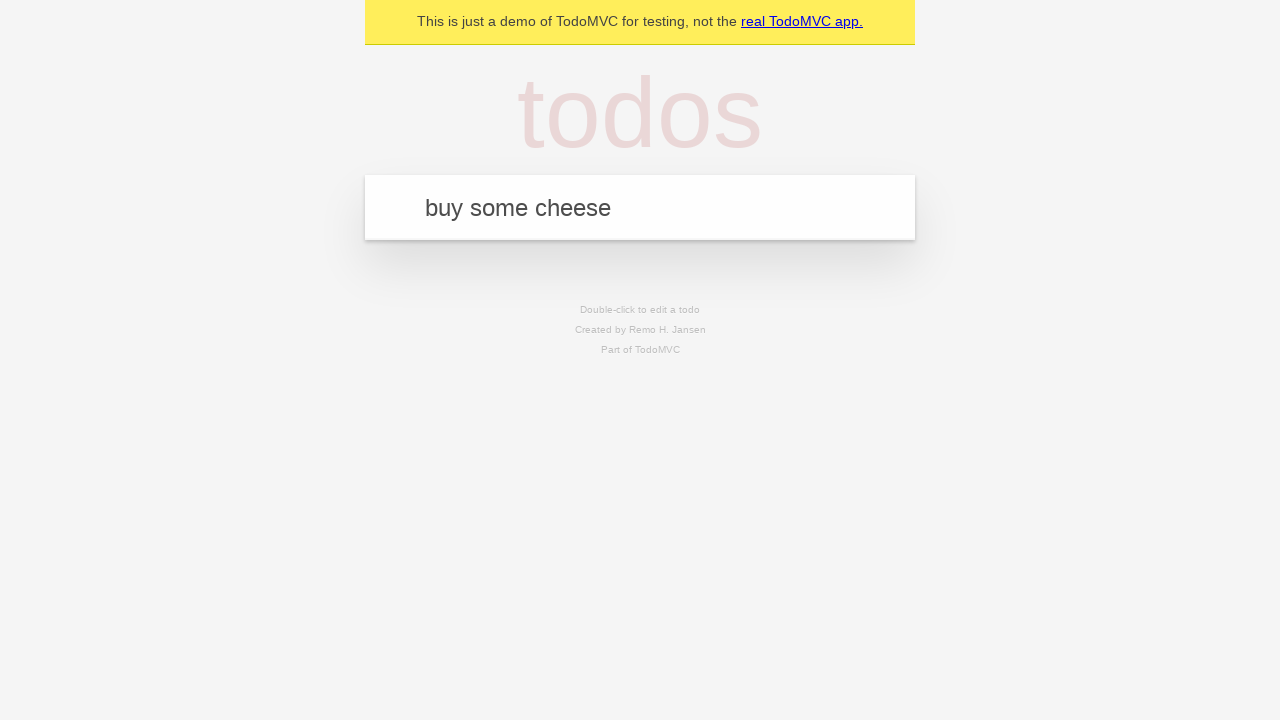

Pressed Enter to add first todo on internal:attr=[placeholder="What needs to be done?"i]
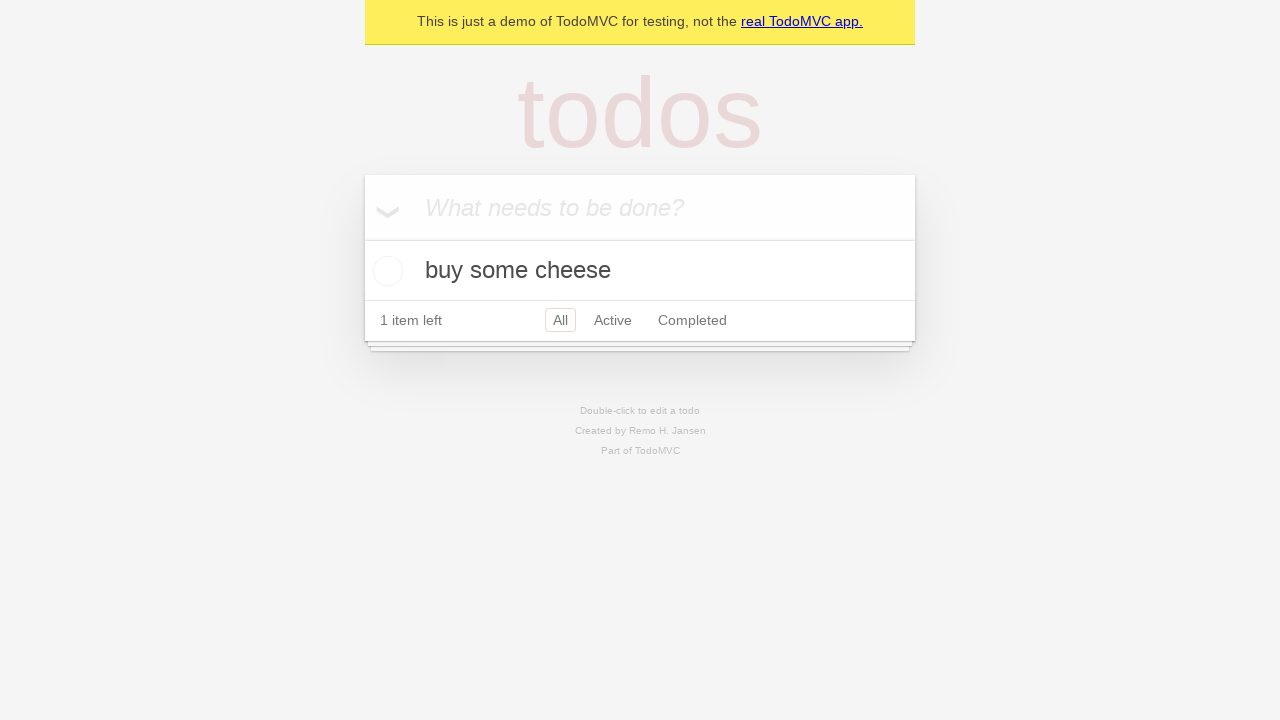

Filled second todo input with 'feed the cat' on internal:attr=[placeholder="What needs to be done?"i]
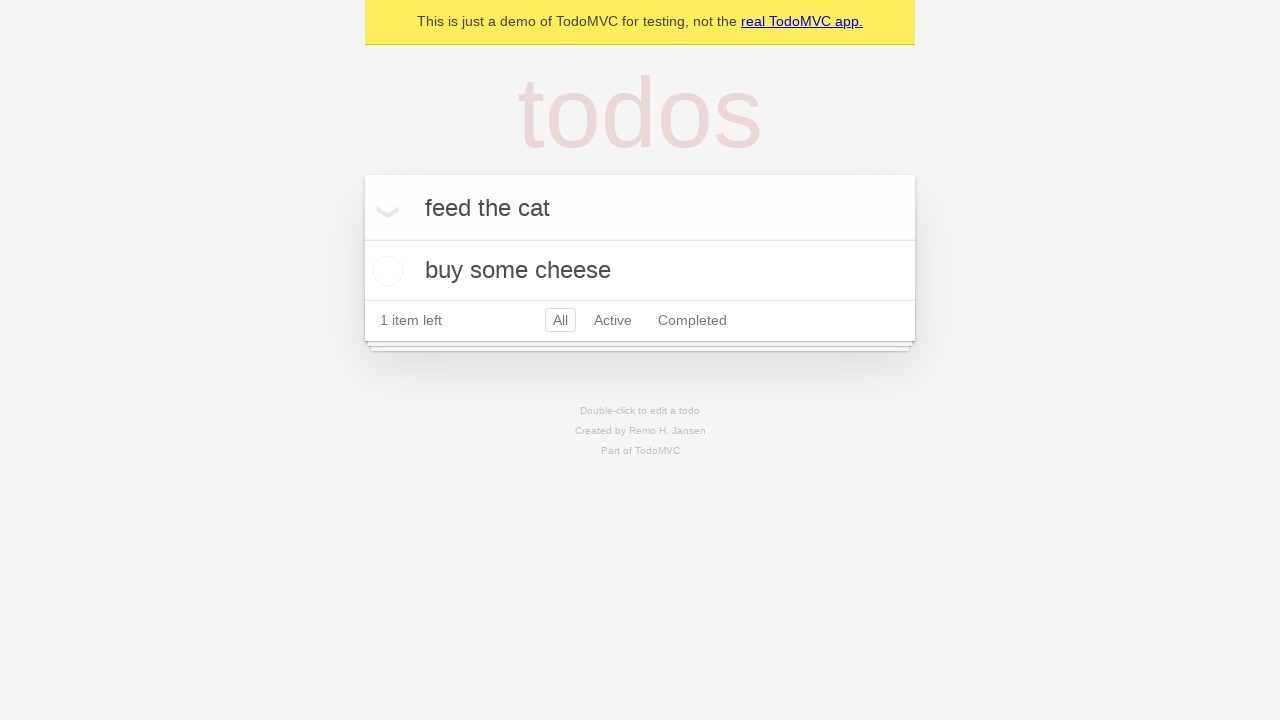

Pressed Enter to add second todo on internal:attr=[placeholder="What needs to be done?"i]
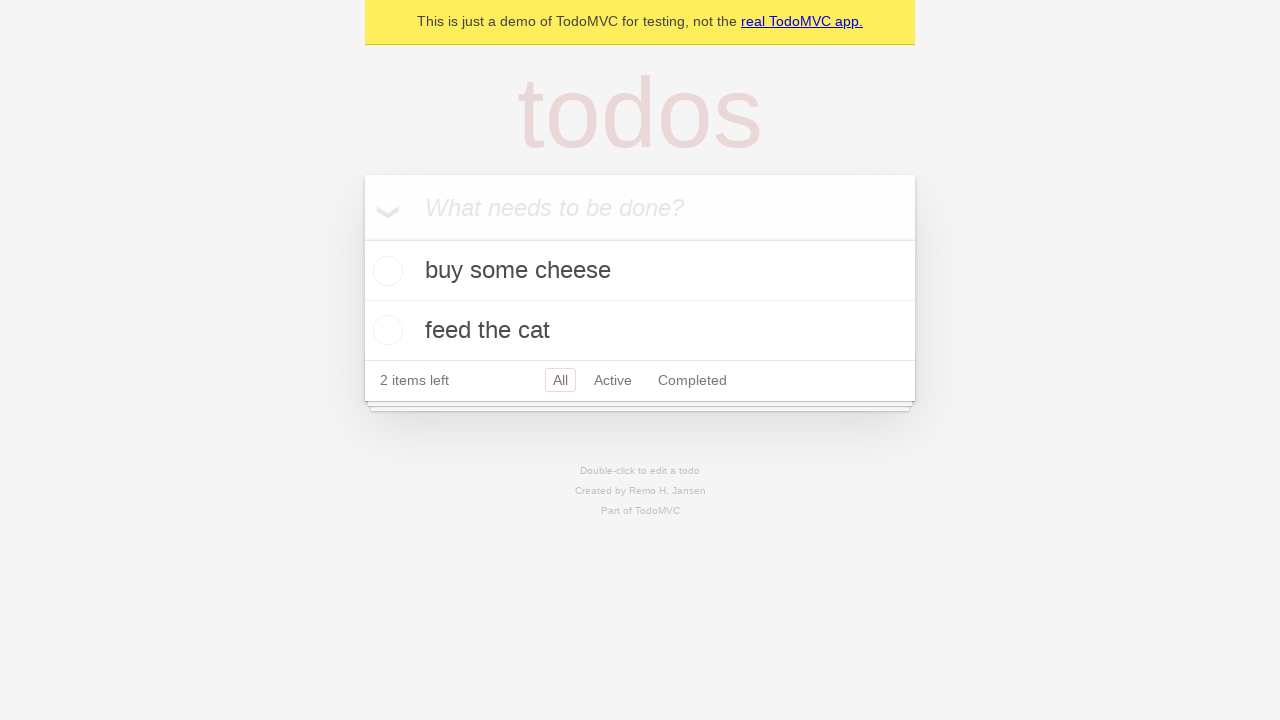

Filled third todo input with 'book a doctors appointment' on internal:attr=[placeholder="What needs to be done?"i]
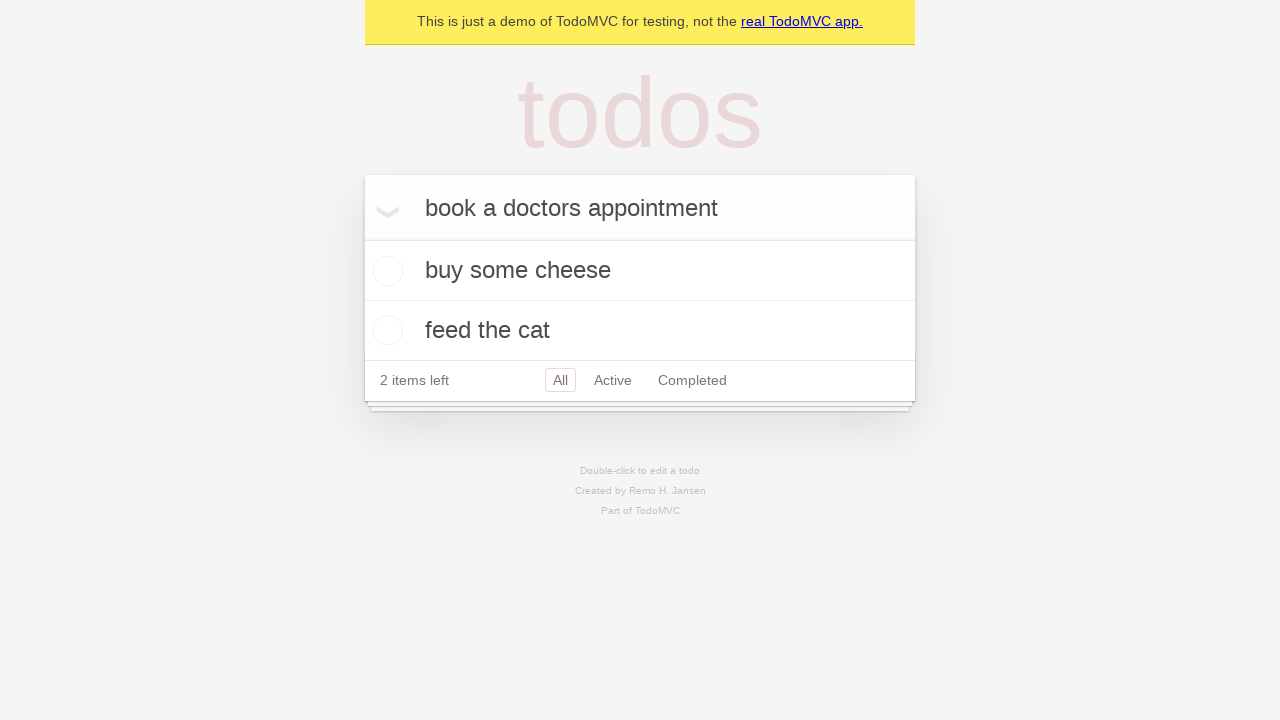

Pressed Enter to add third todo on internal:attr=[placeholder="What needs to be done?"i]
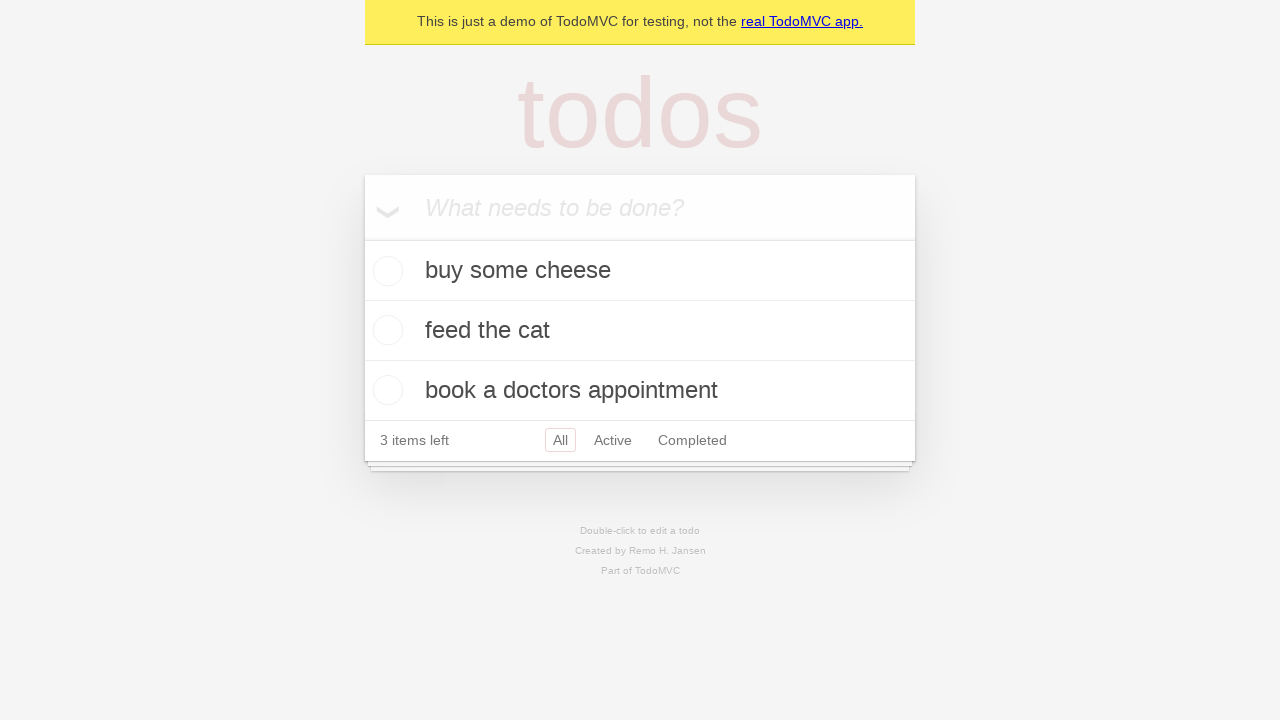

Checked the second todo item at (385, 330) on internal:testid=[data-testid="todo-item"s] >> nth=1 >> internal:role=checkbox
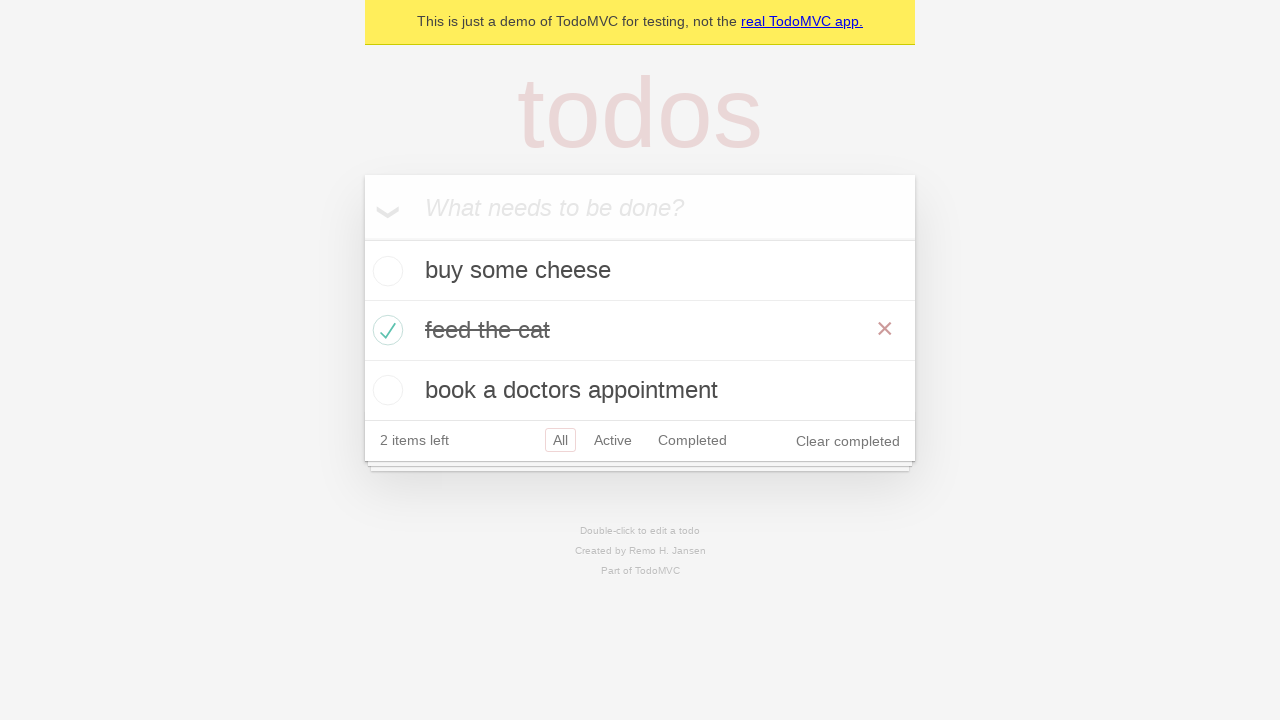

Clicked 'All' filter to show all todos at (560, 440) on internal:role=link[name="All"i]
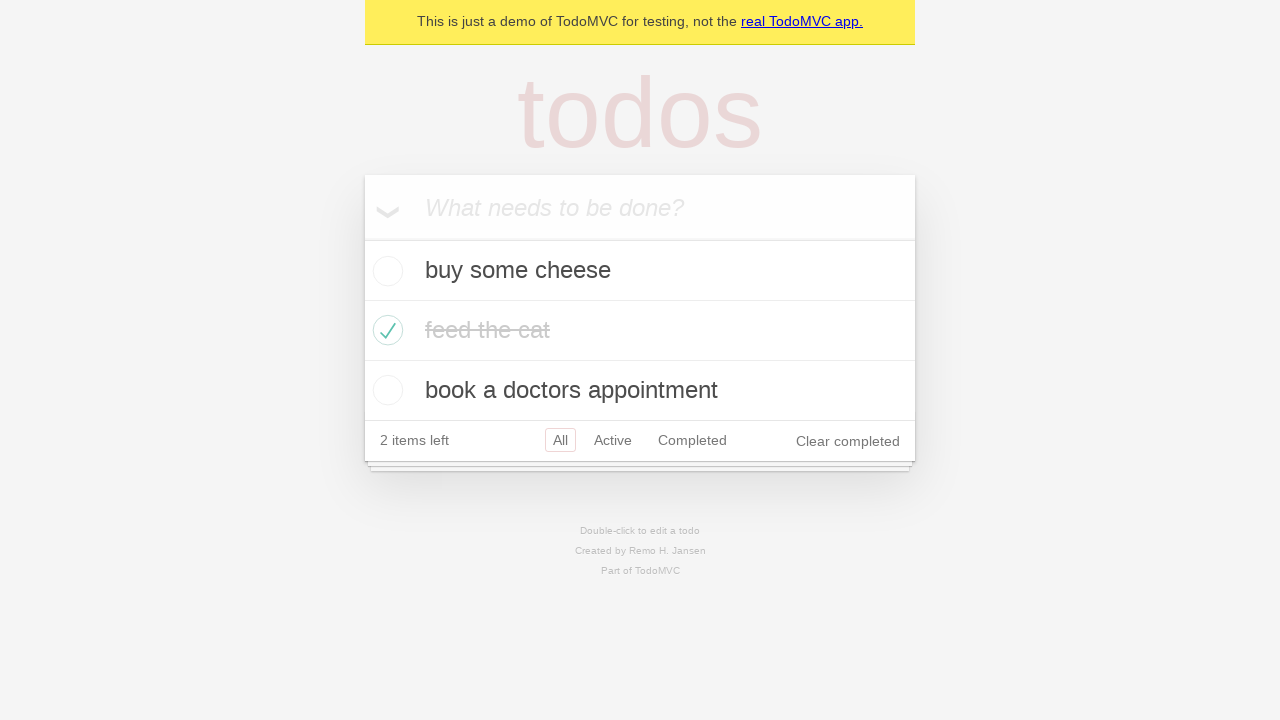

Clicked 'Active' filter to show only active todos at (613, 440) on internal:role=link[name="Active"i]
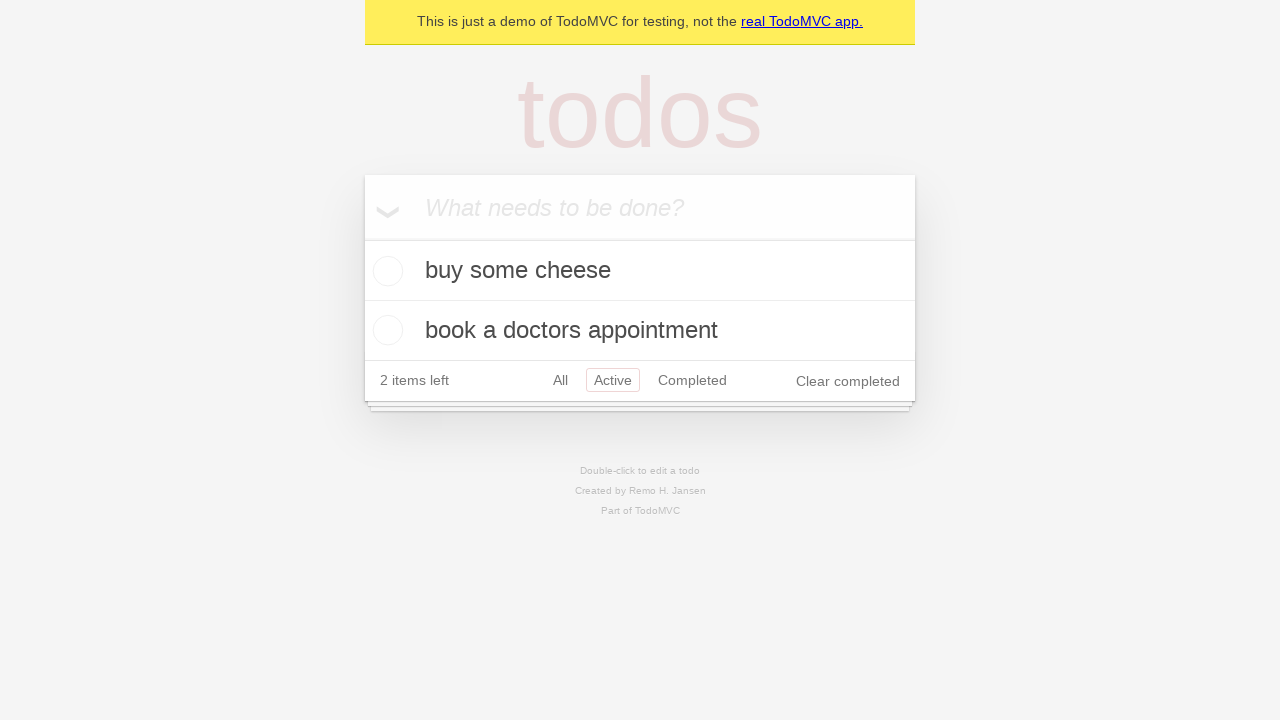

Clicked 'Completed' filter to show only completed todos at (692, 380) on internal:role=link[name="Completed"i]
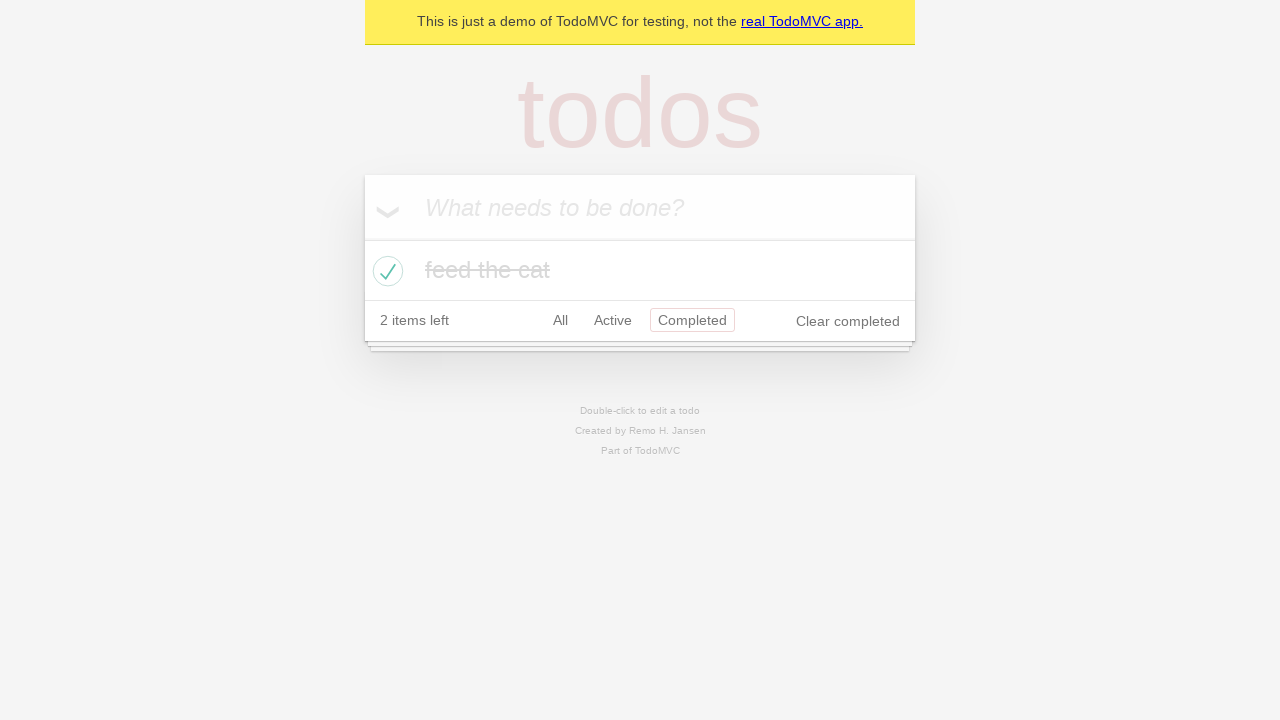

Used browser back button to navigate back to Active filter
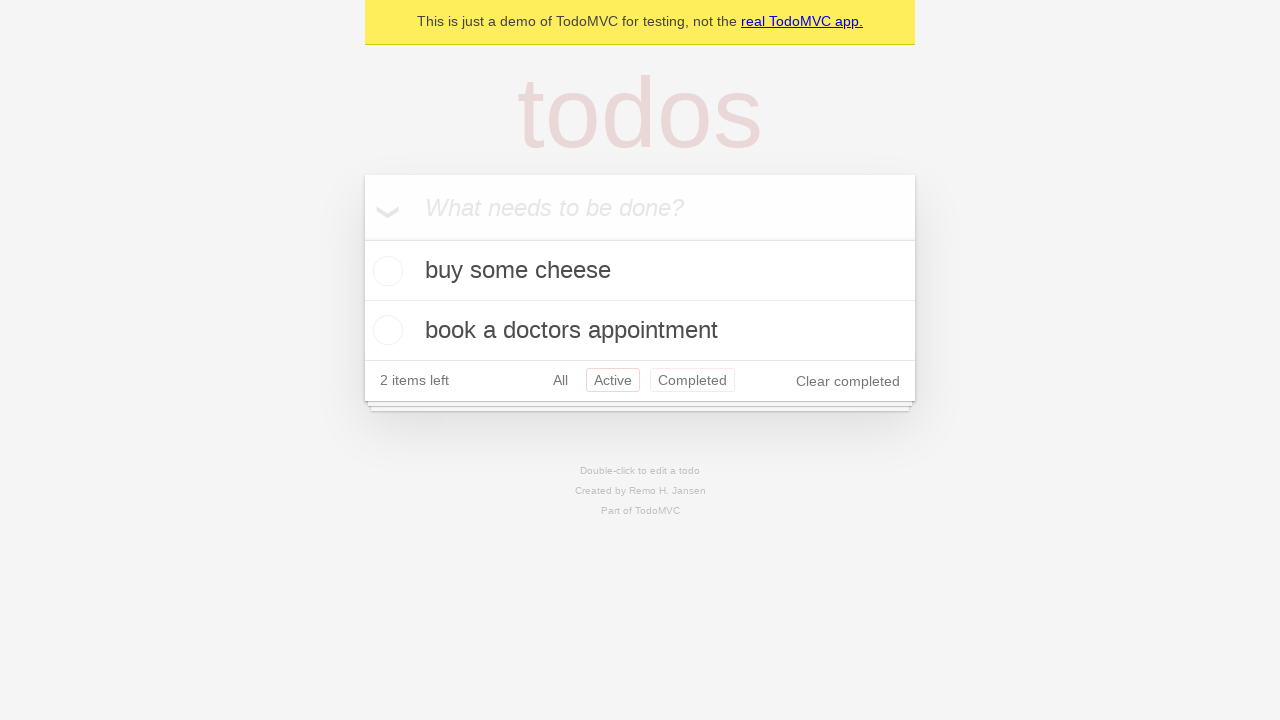

Used browser back button to navigate back to All filter
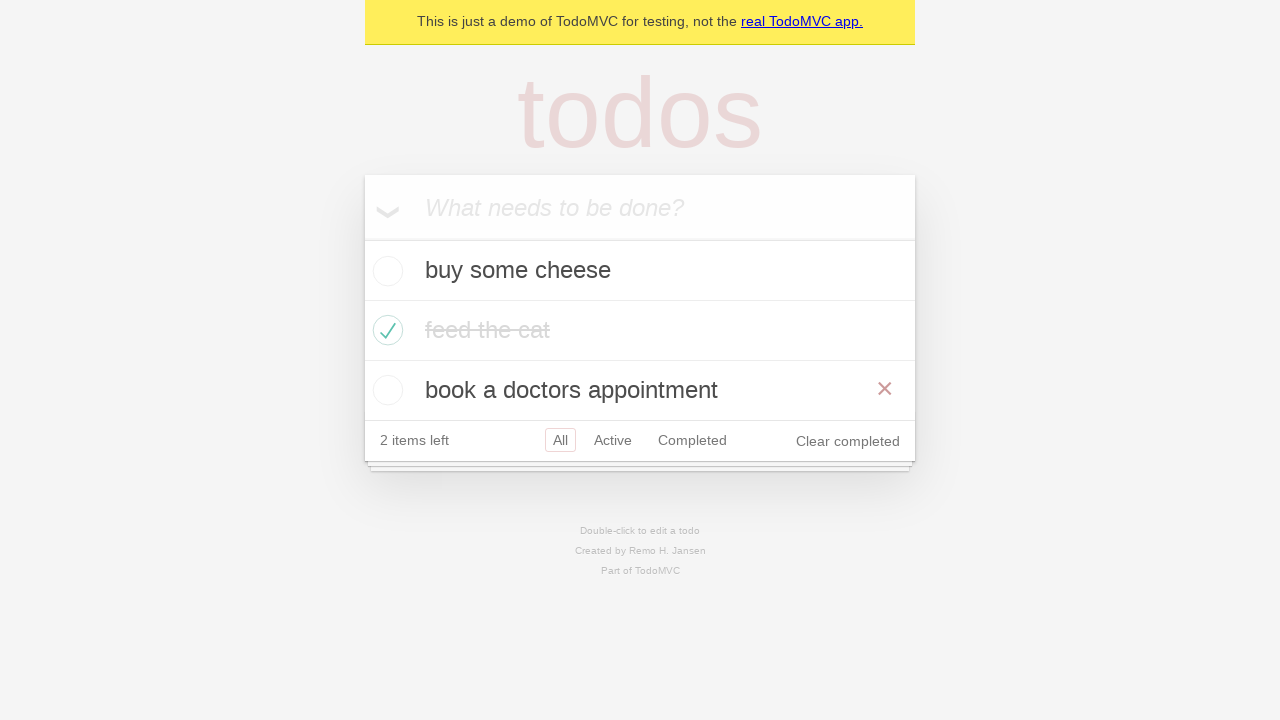

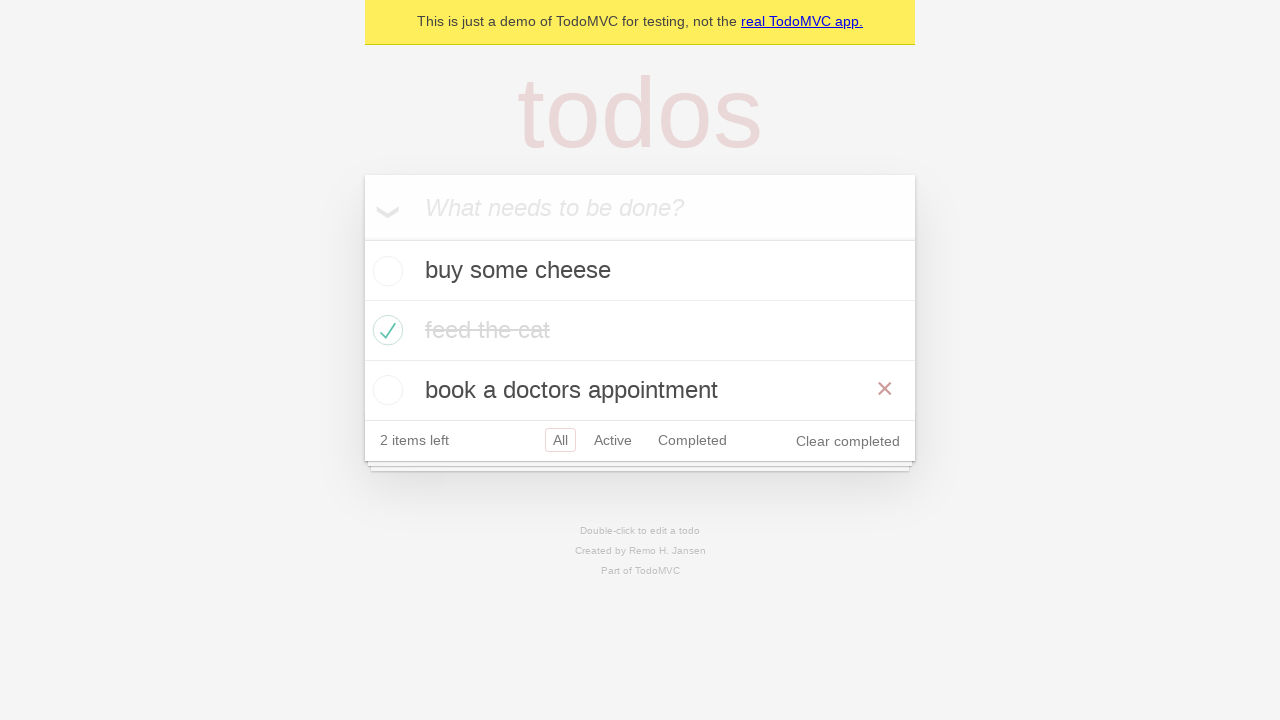